Tests an AJAX form submission by filling in a title and description field, submitting the form, and verifying that a "Processing" message appears.

Starting URL: https://www.lambdatest.com/selenium-playground/ajax-form-submit-demo

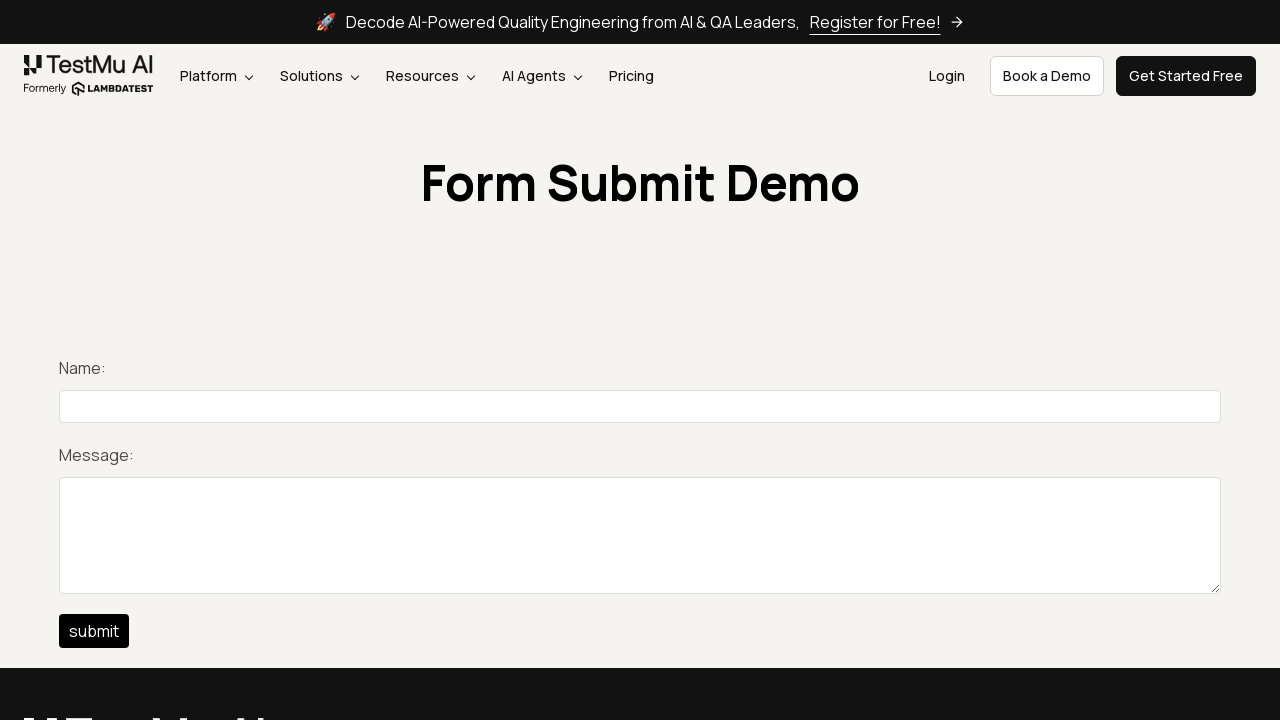

Filled title field with 'Samiksha' on input#title
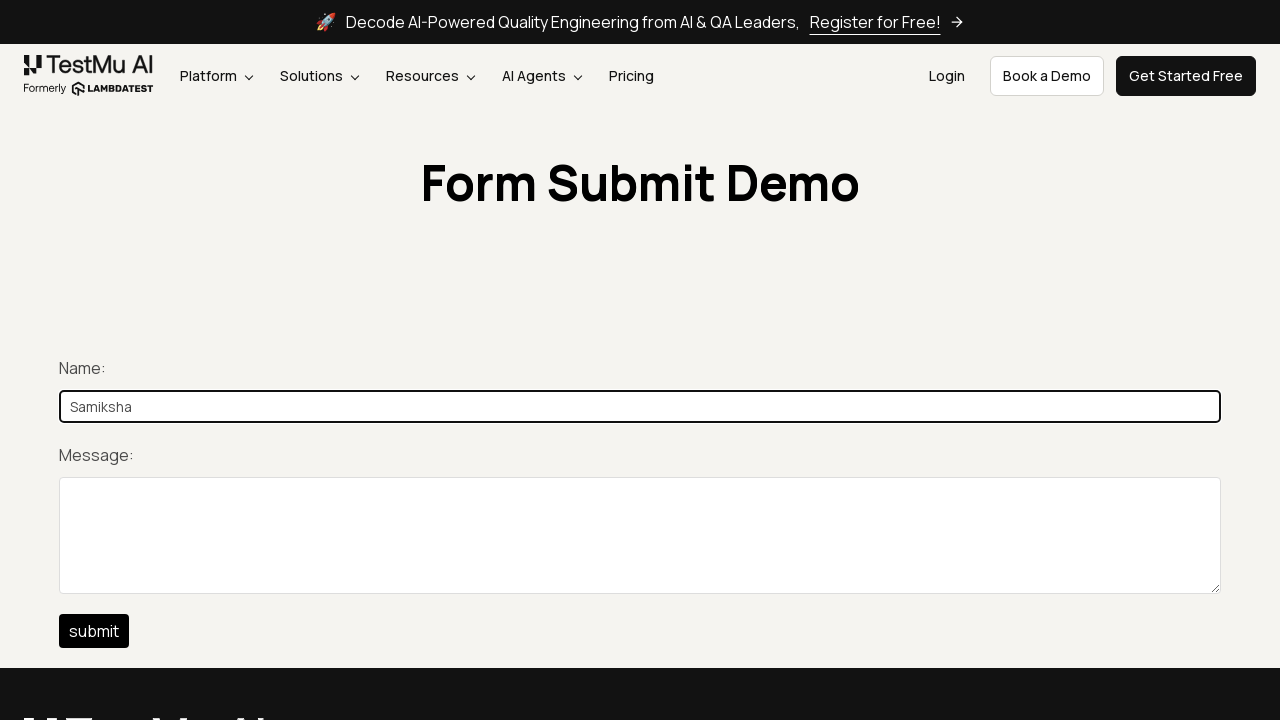

Filled description field with 'Samiksha is learning PyTest Framework.' on textarea#description
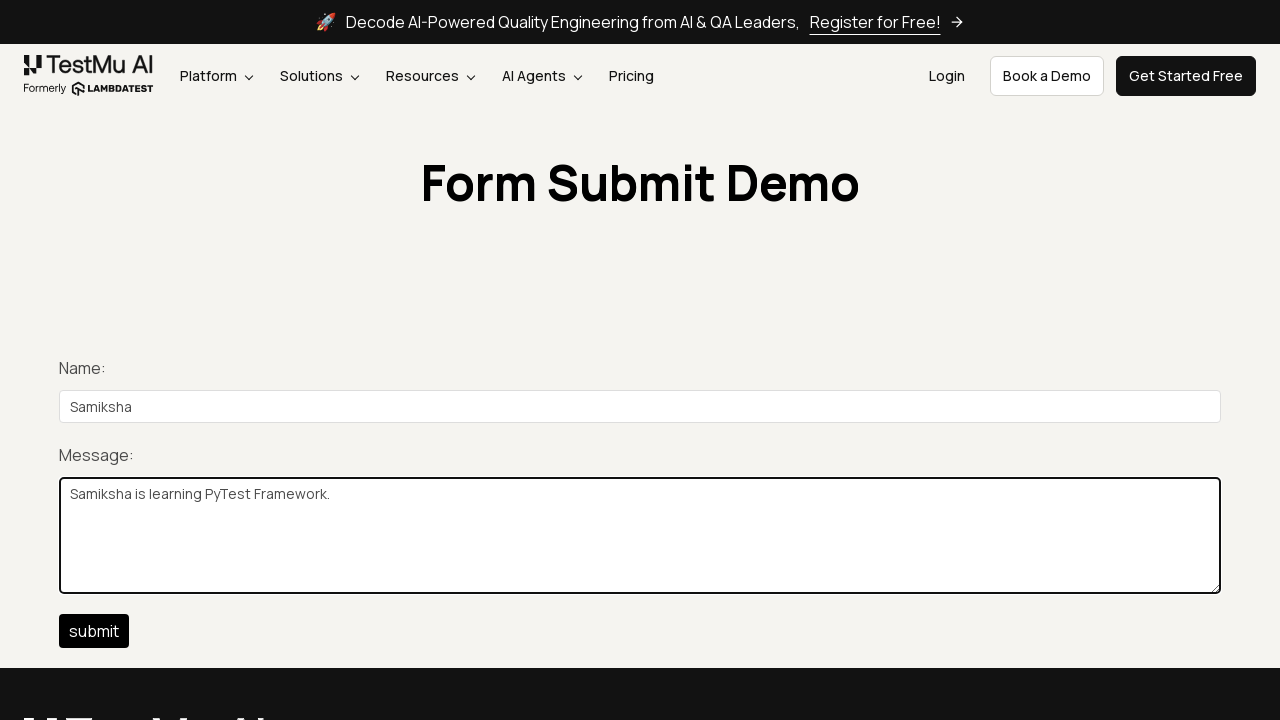

Clicked the submit button at (94, 631) on input#btn-submit
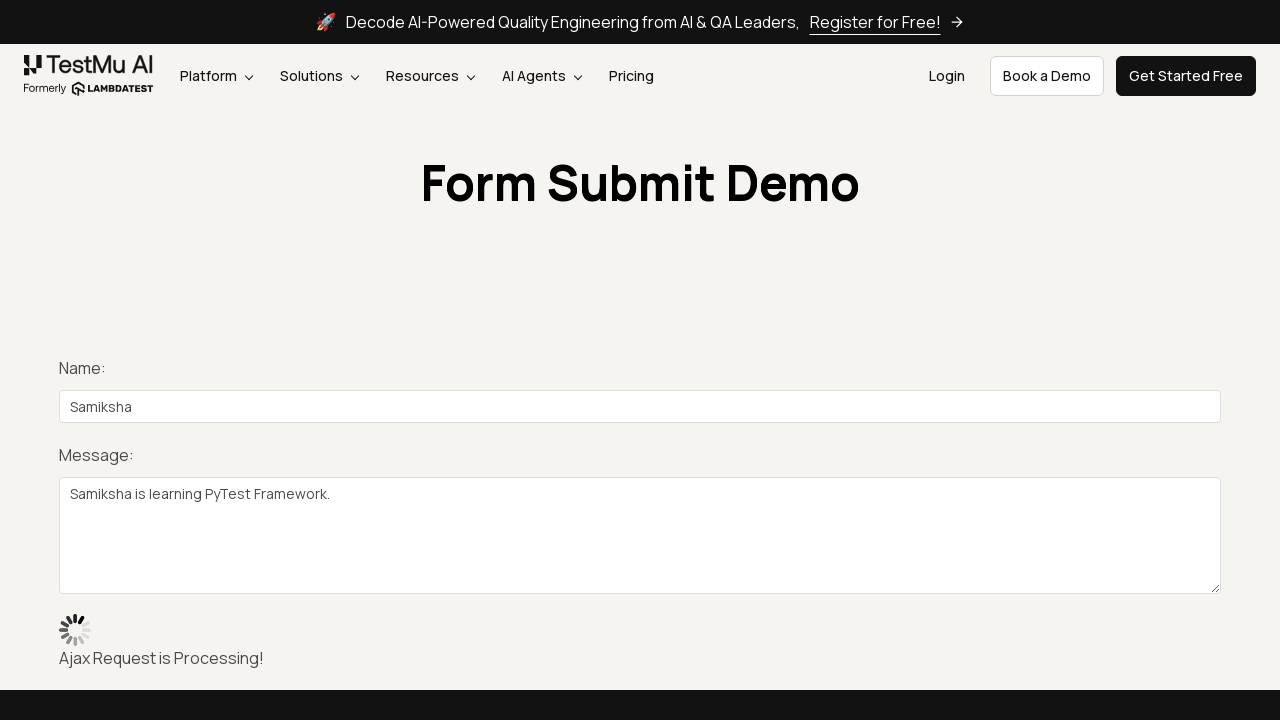

Waited for submit control element to appear
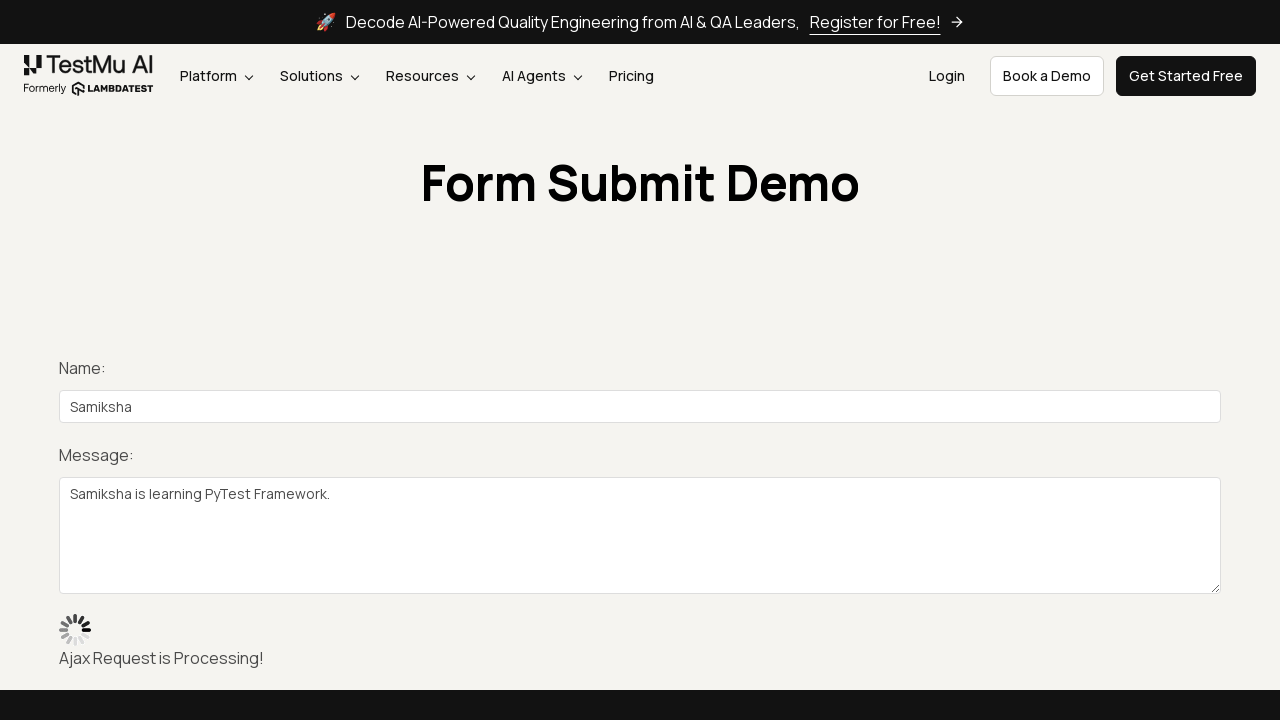

Retrieved text content from submit control element
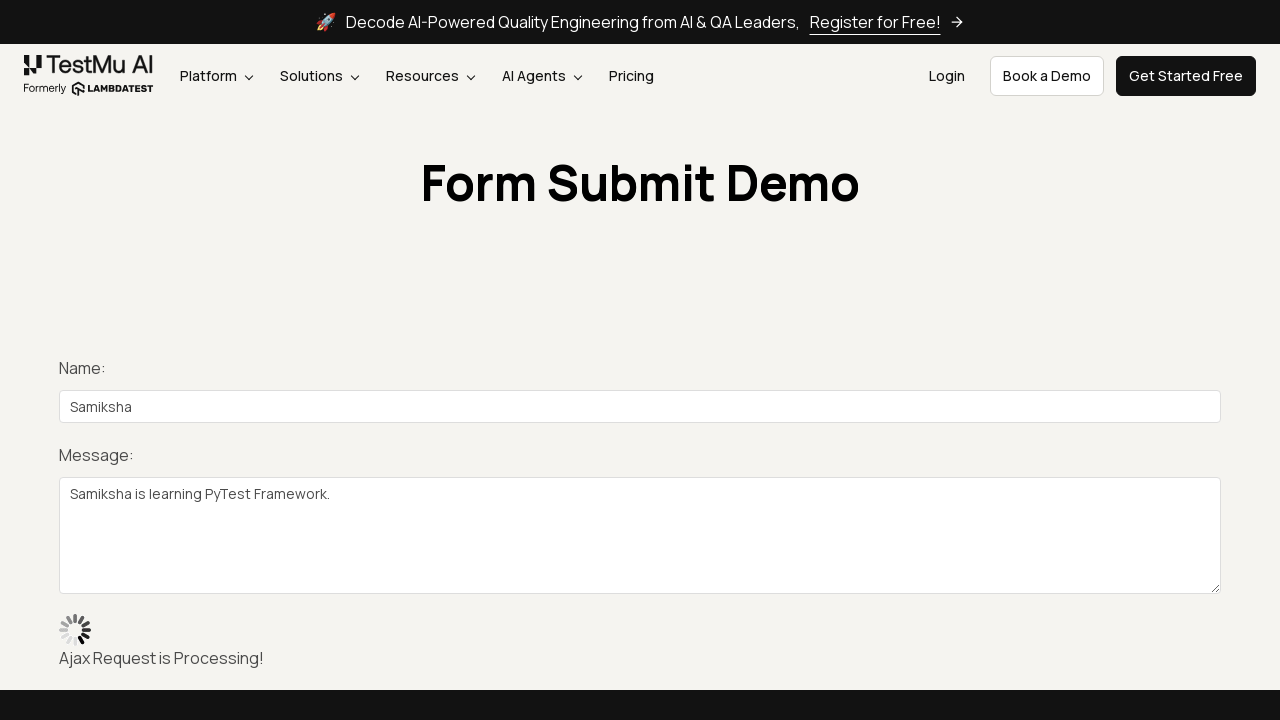

Verified that 'Processing' message appears in submit control
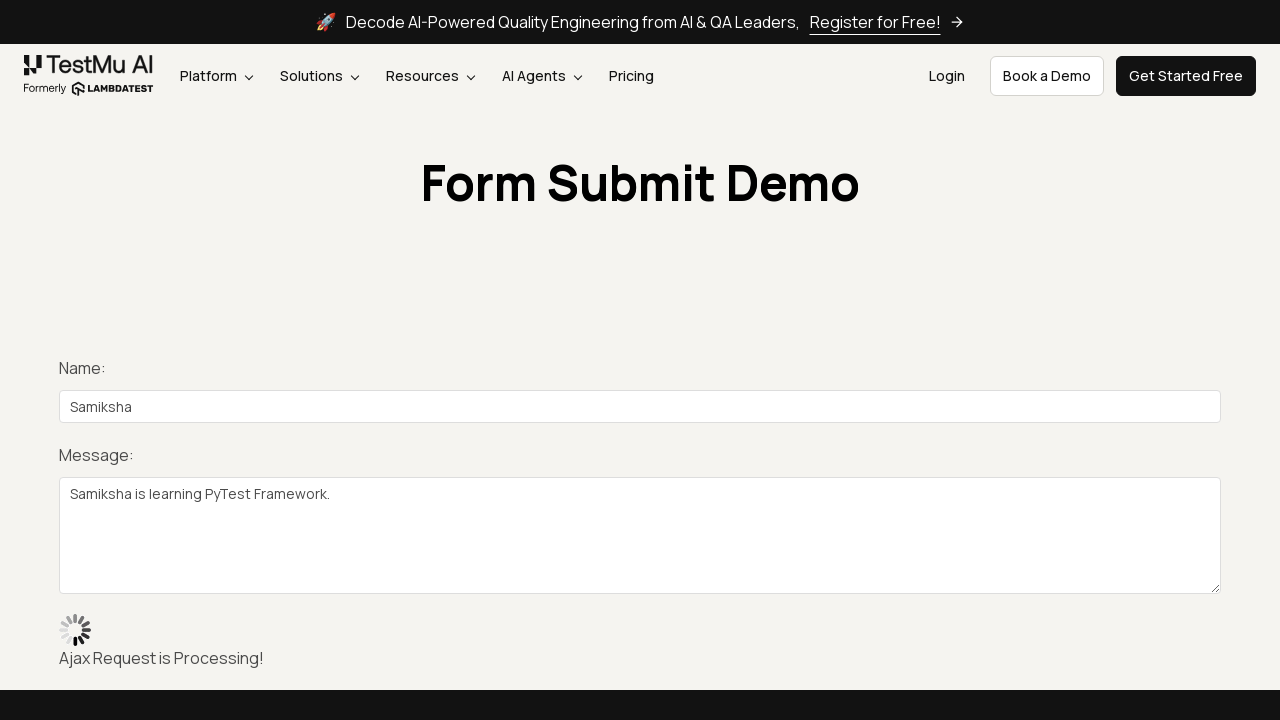

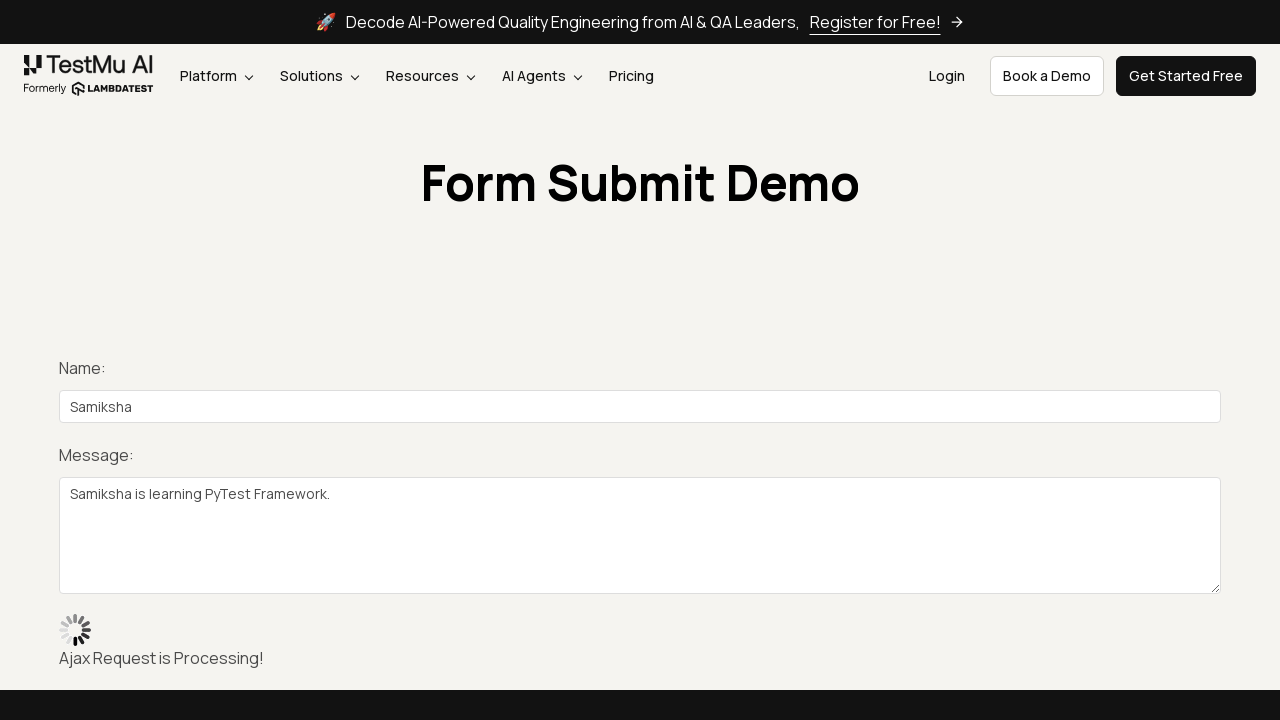